Navigates to teleman.pl website and clicks on the SPORT link in the main menu

Starting URL: http://www.teleman.pl

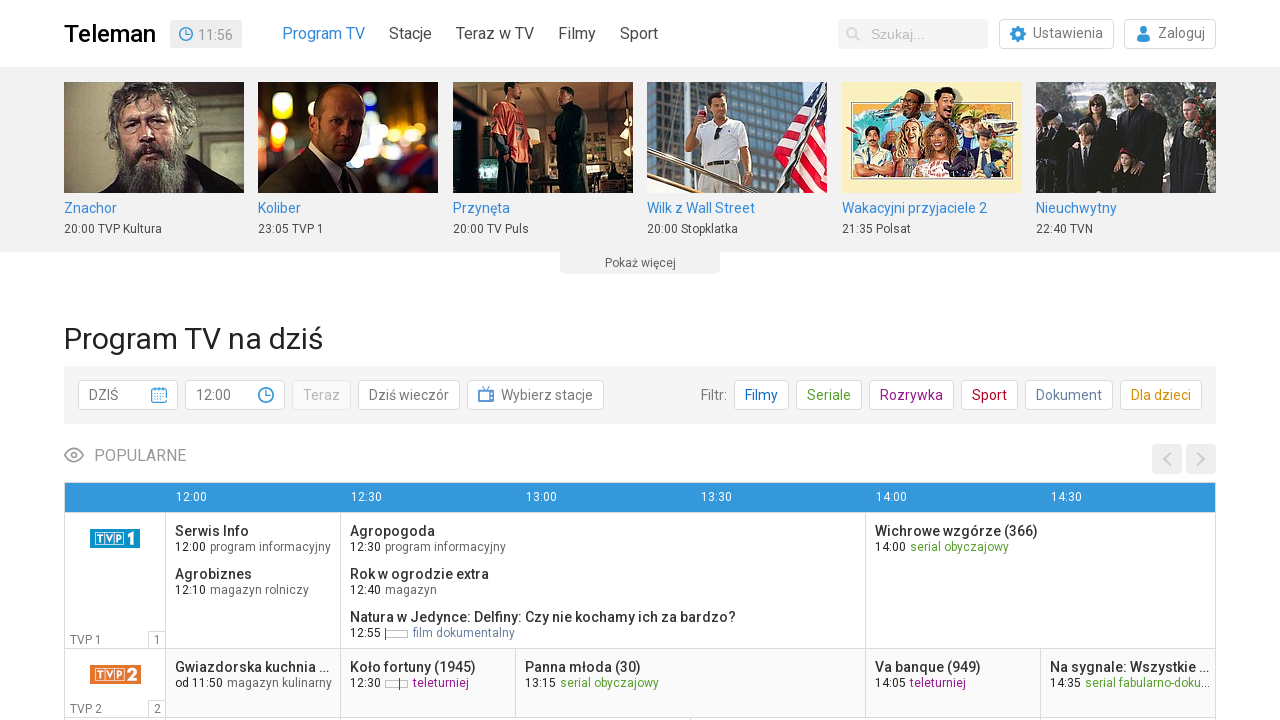

Navigated to teleman.pl website
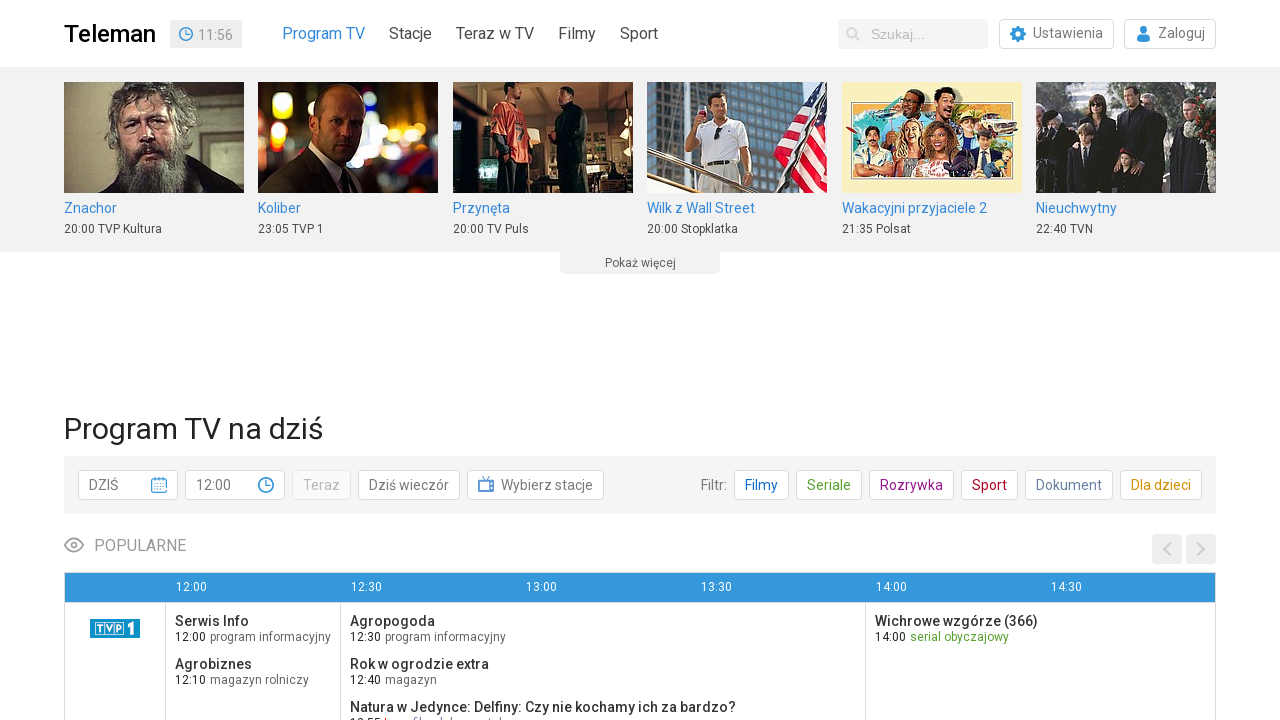

Clicked on the SPORT link in the main menu at (639, 34) on text=SPORT
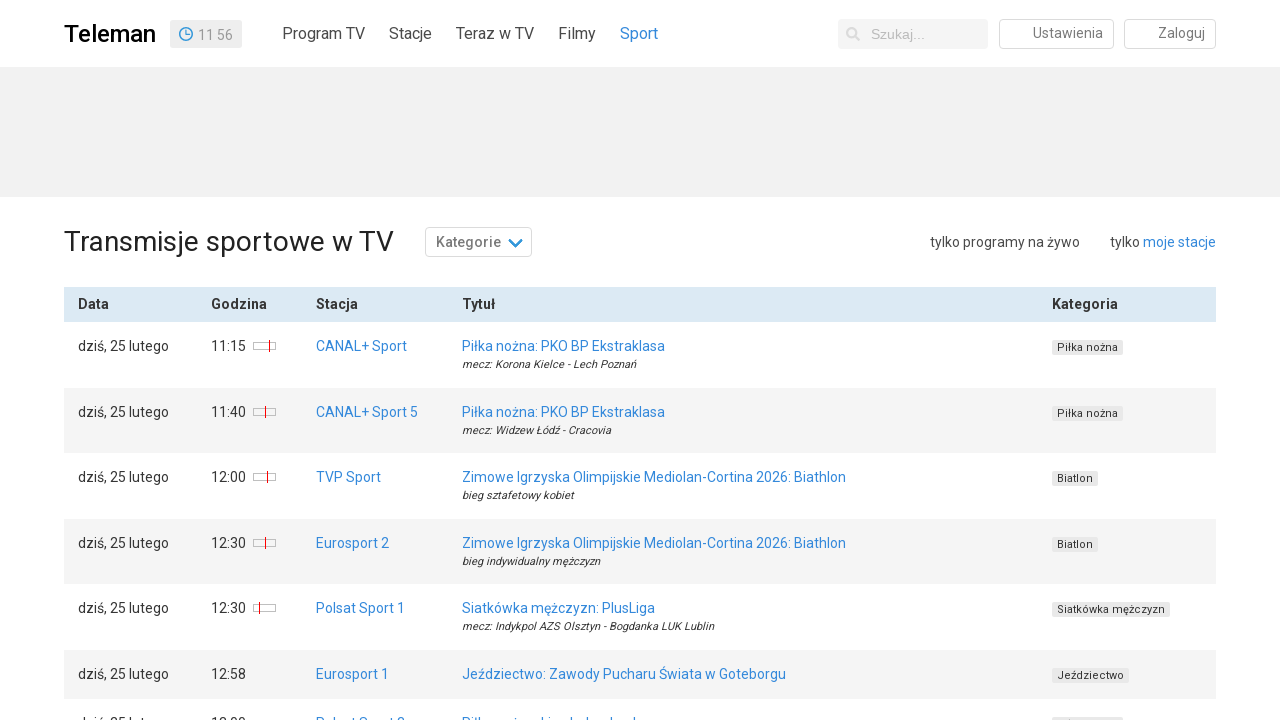

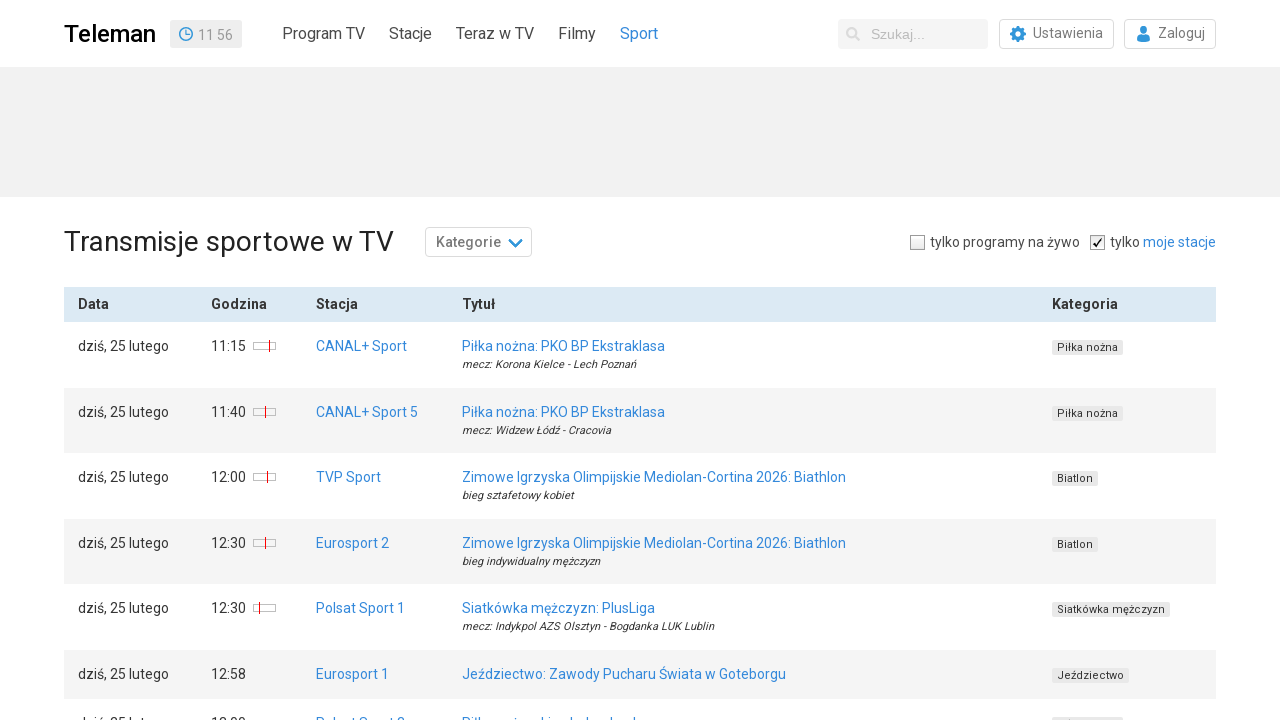